Tests context menu functionality by right-clicking on an element and accepting the alert that appears

Starting URL: http://the-internet.herokuapp.com

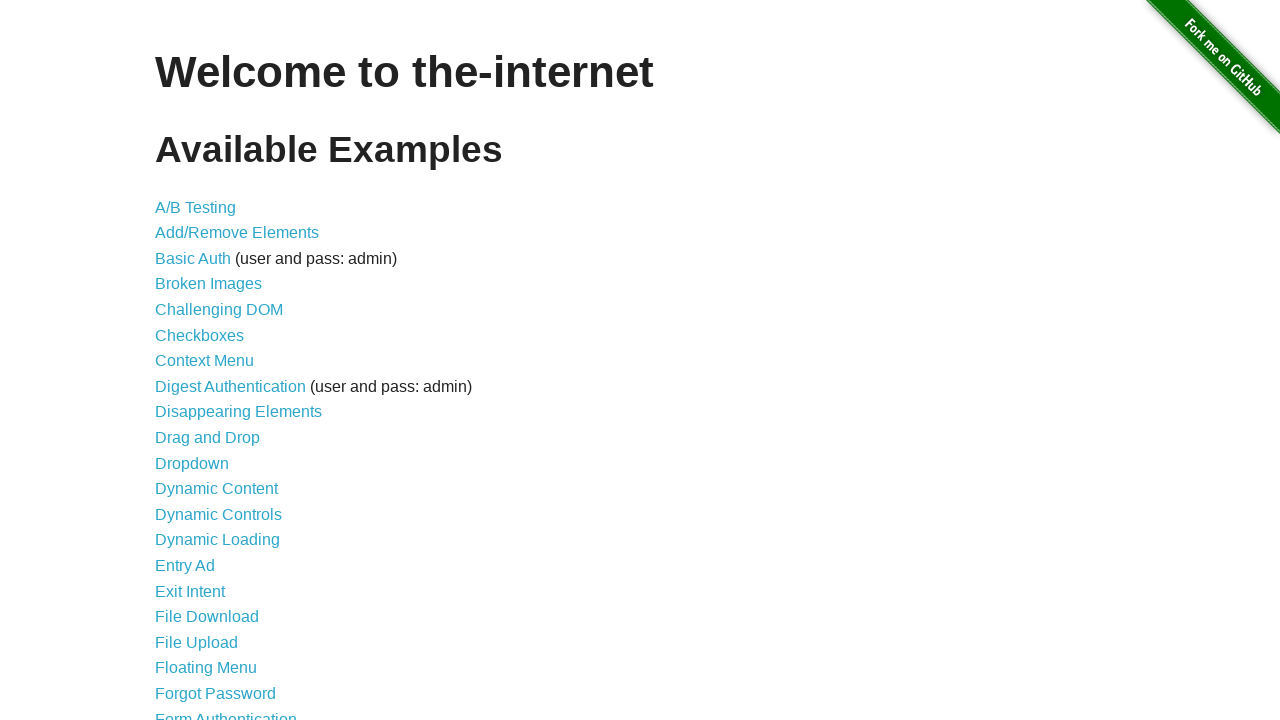

Clicked on Context Menu link at (204, 361) on #content > ul > li:nth-child(7) > a
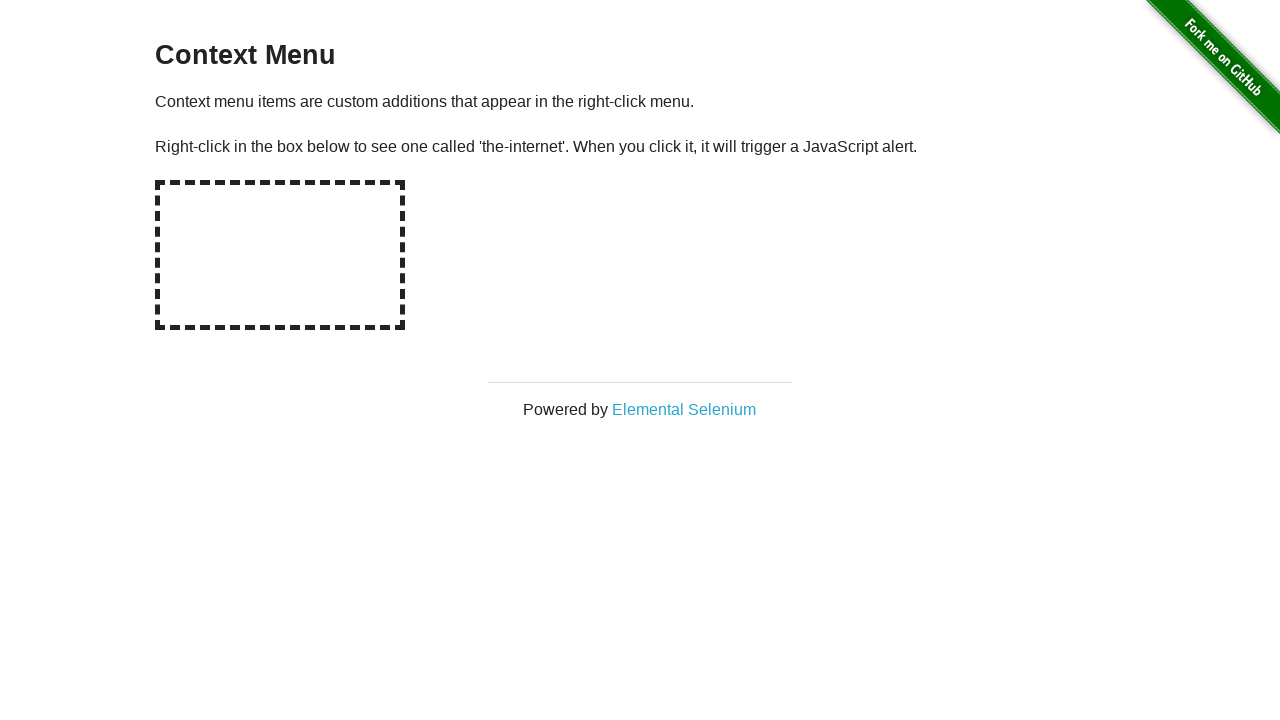

Set up dialog handler to accept alerts
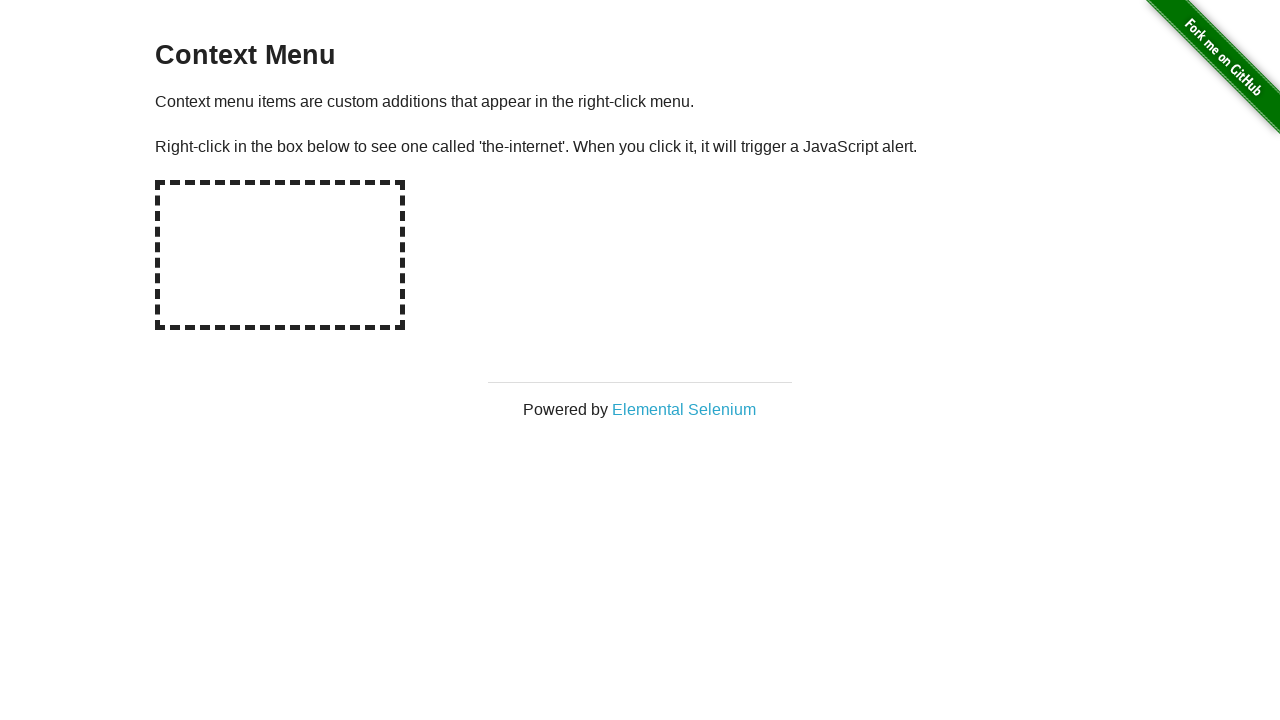

Right-clicked on the hot spot element at (280, 255) on #hot-spot
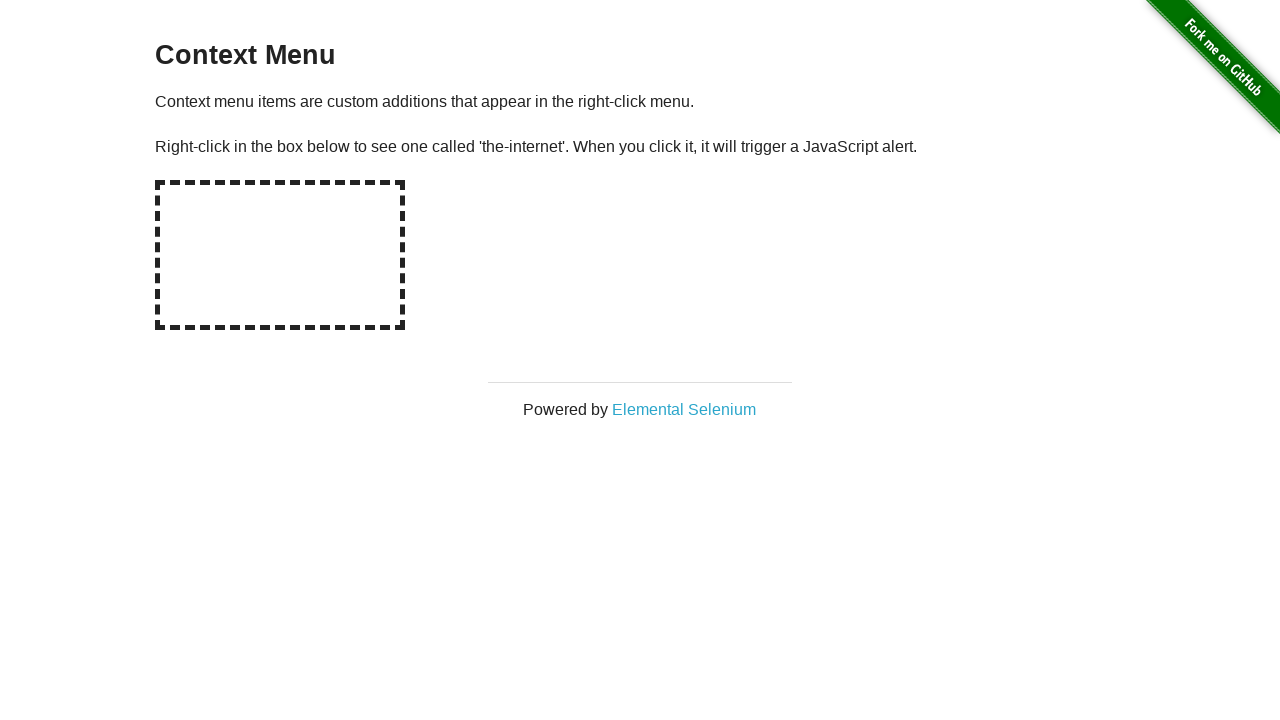

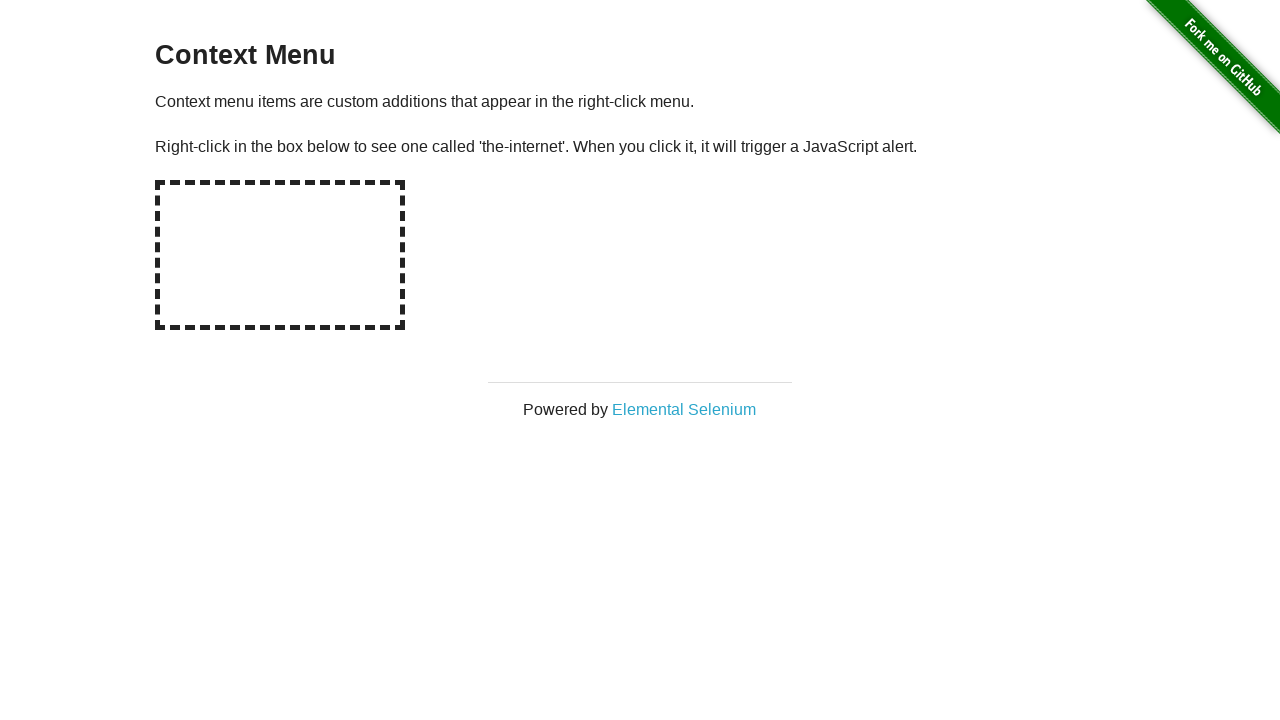